Tests enable and disable functionality for an input field

Starting URL: https://codenboxautomationlab.com/practice/#top

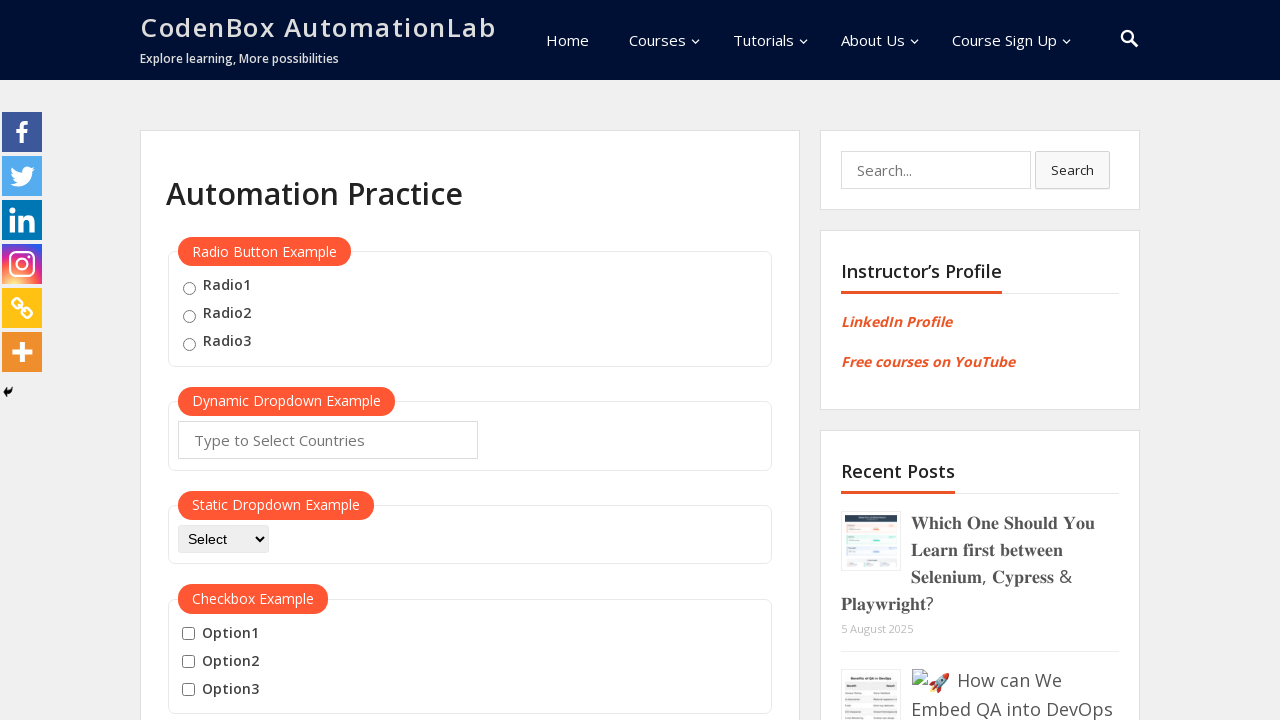

Clicked the disable button to disable the input field at (217, 361) on #disabled-button
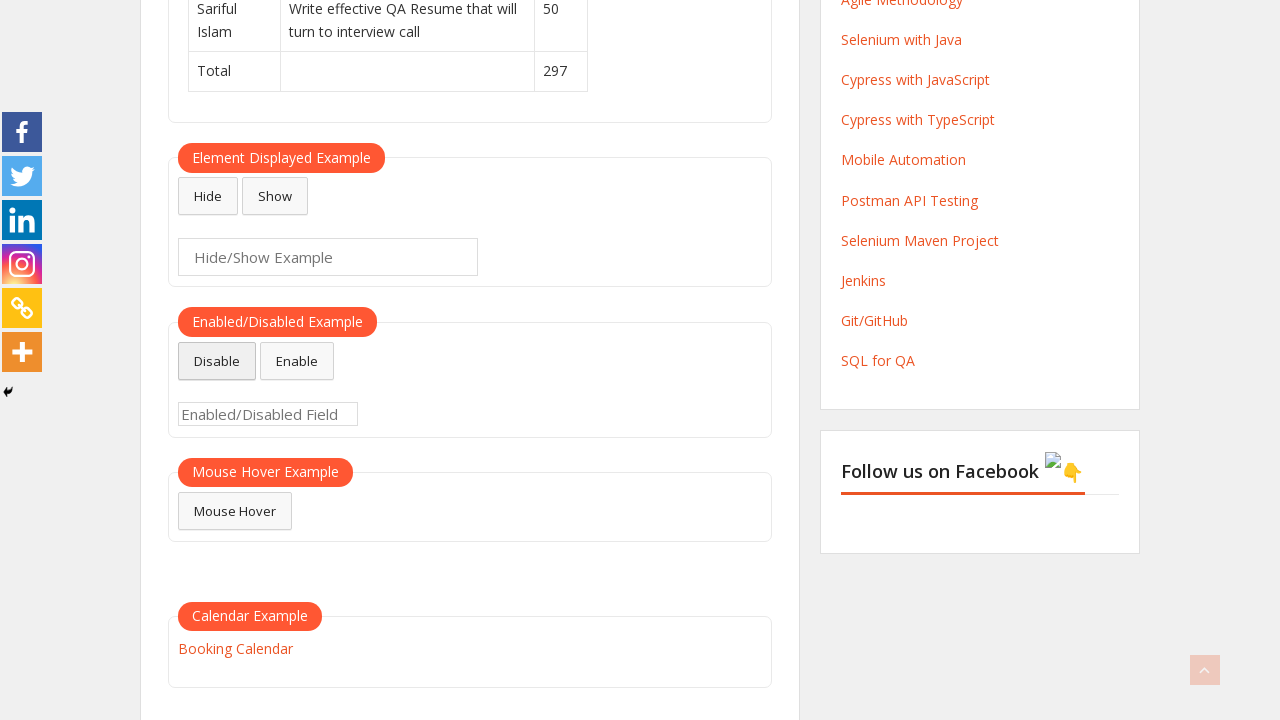

Located the input field element
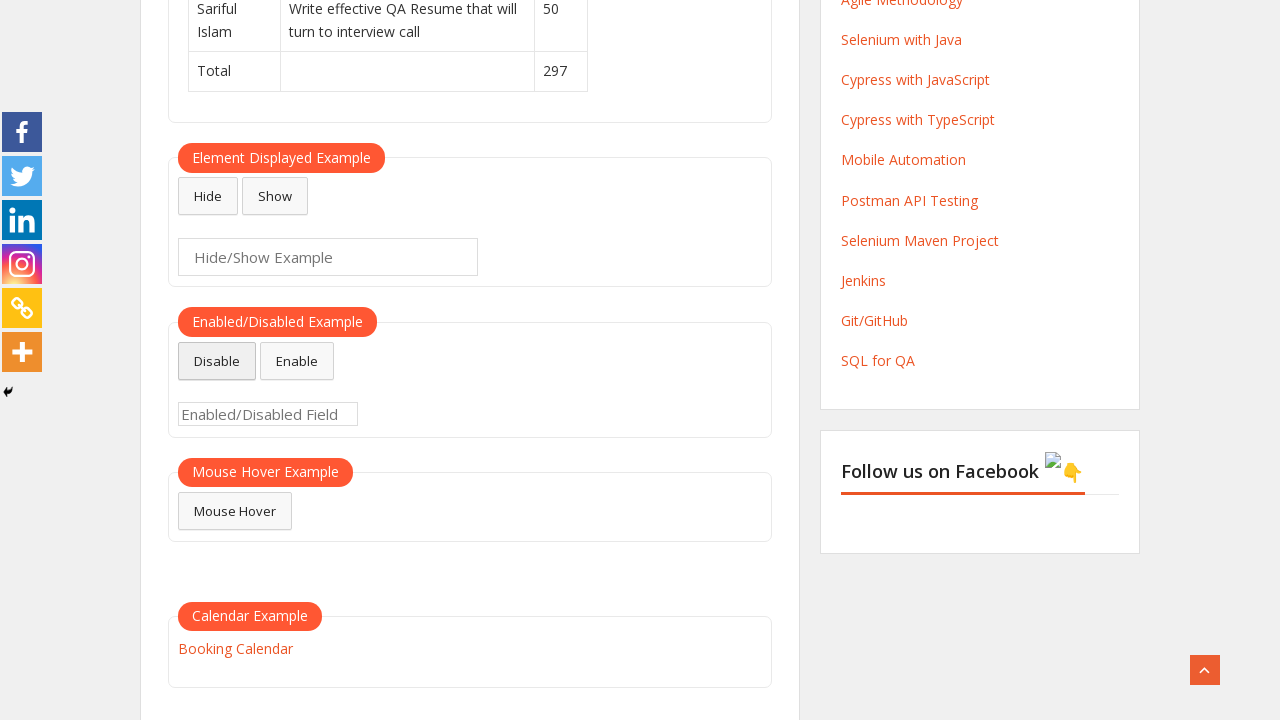

Verified that the input field is disabled
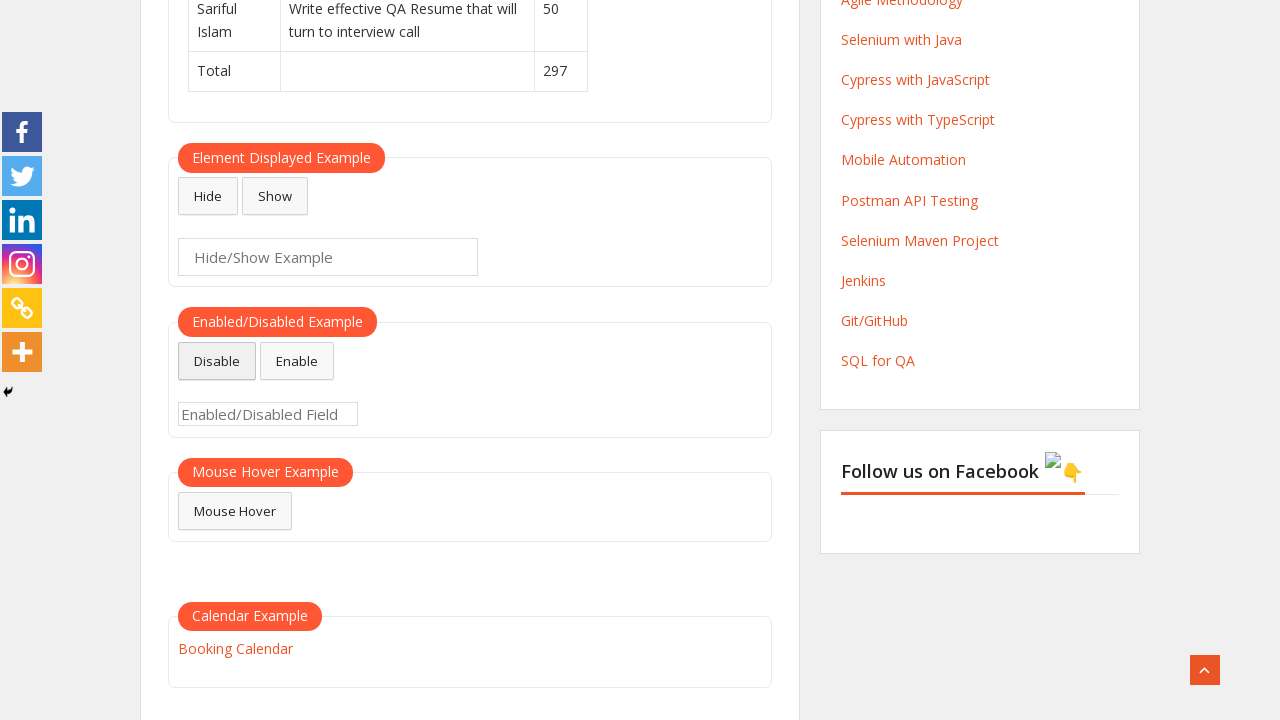

Clicked the enable button to enable the input field at (297, 361) on #enabled-button
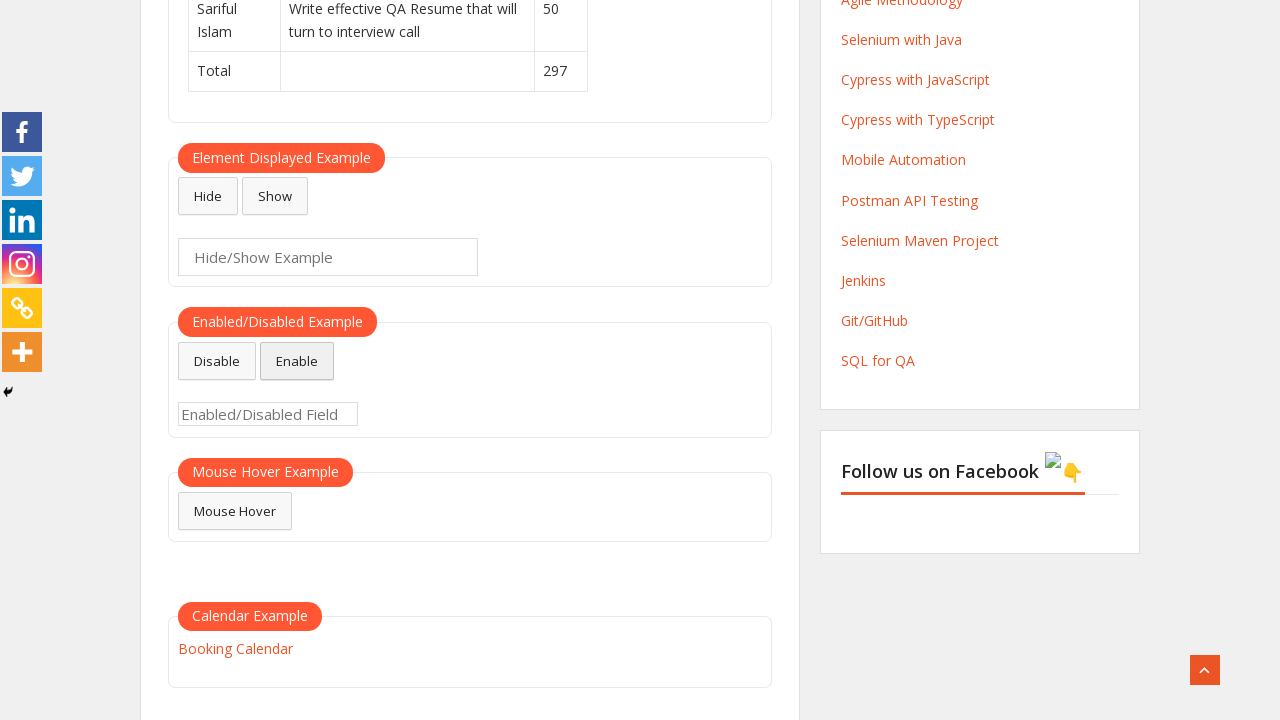

Verified that the input field is enabled
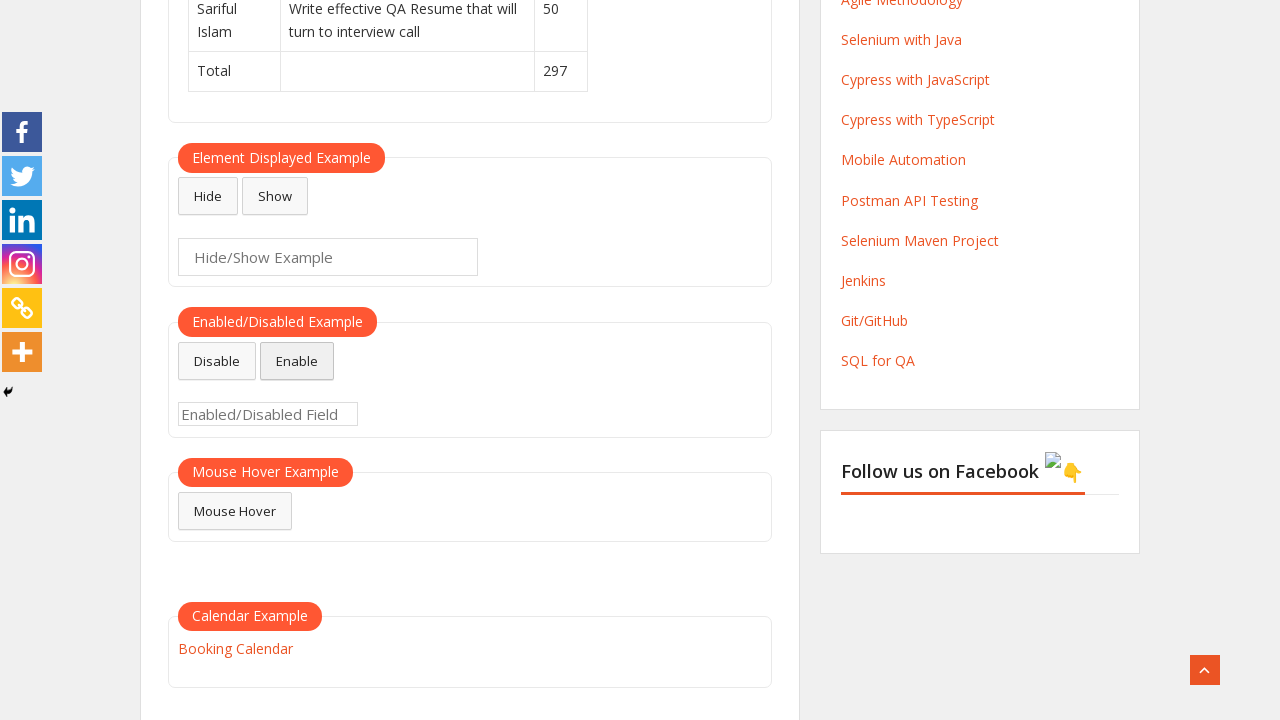

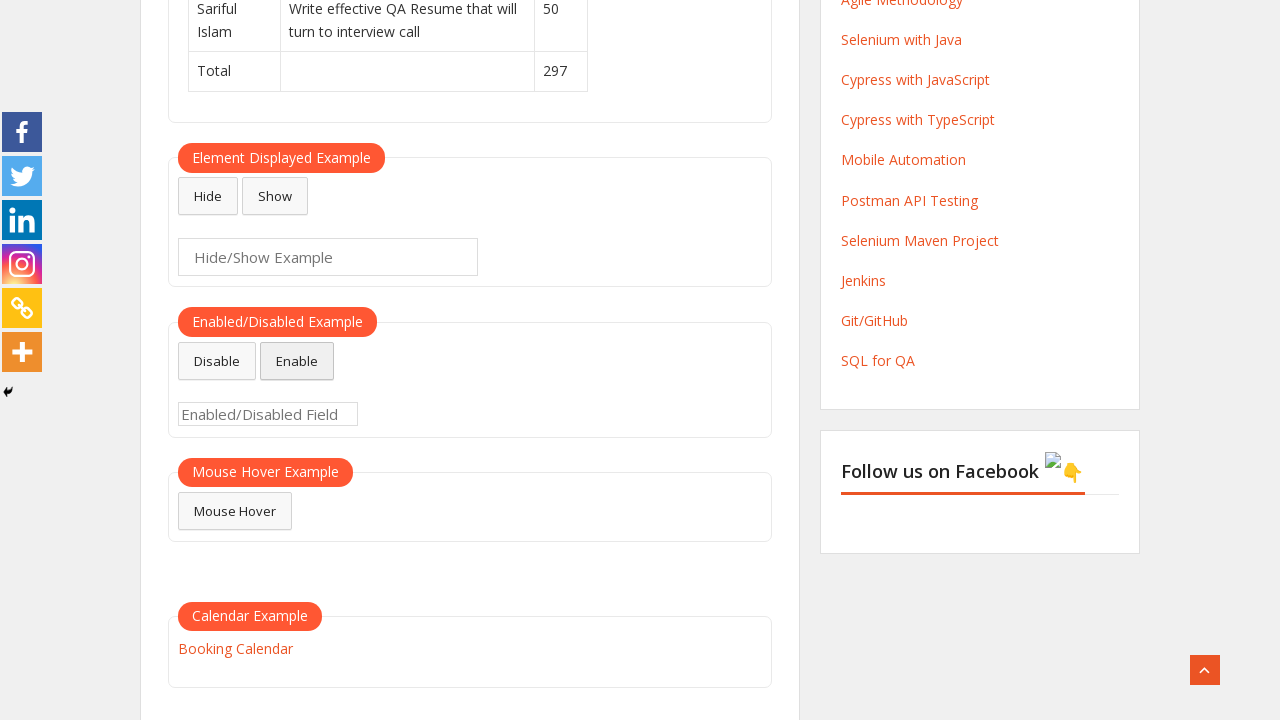